Navigates to the myvi.in website and waits for the Sign In button to become visible on the page, verifying the page loads correctly.

Starting URL: https://www.myvi.in/

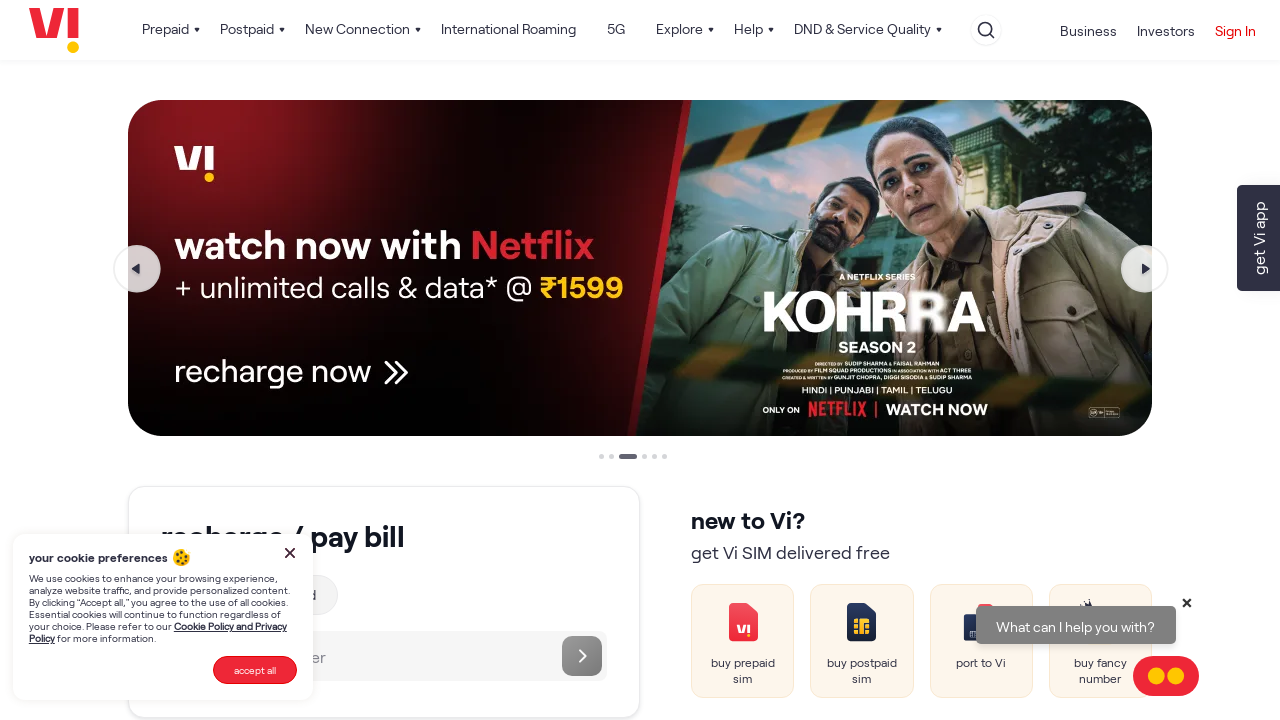

Waited for Sign In button to become visible on myvi.in homepage
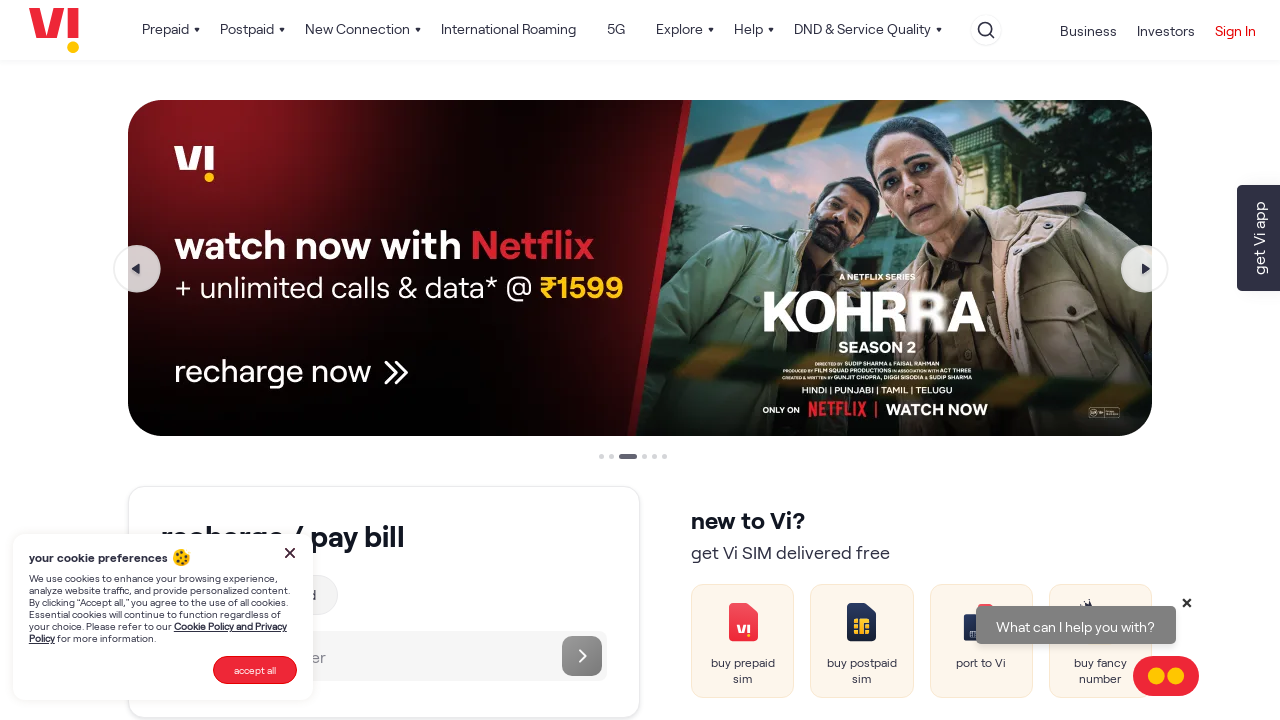

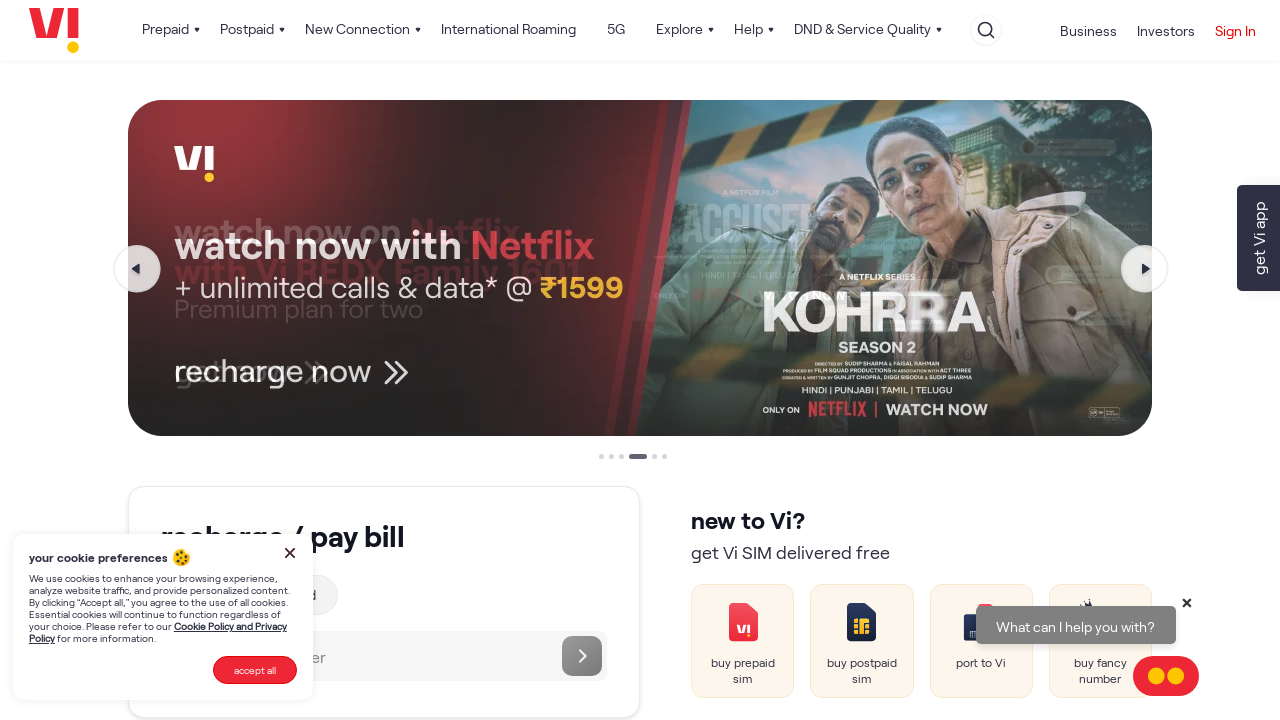